Tests dropdown selection functionality by selecting options using different methods: by visible text, by index, and by value attribute

Starting URL: https://the-internet.herokuapp.com/dropdown

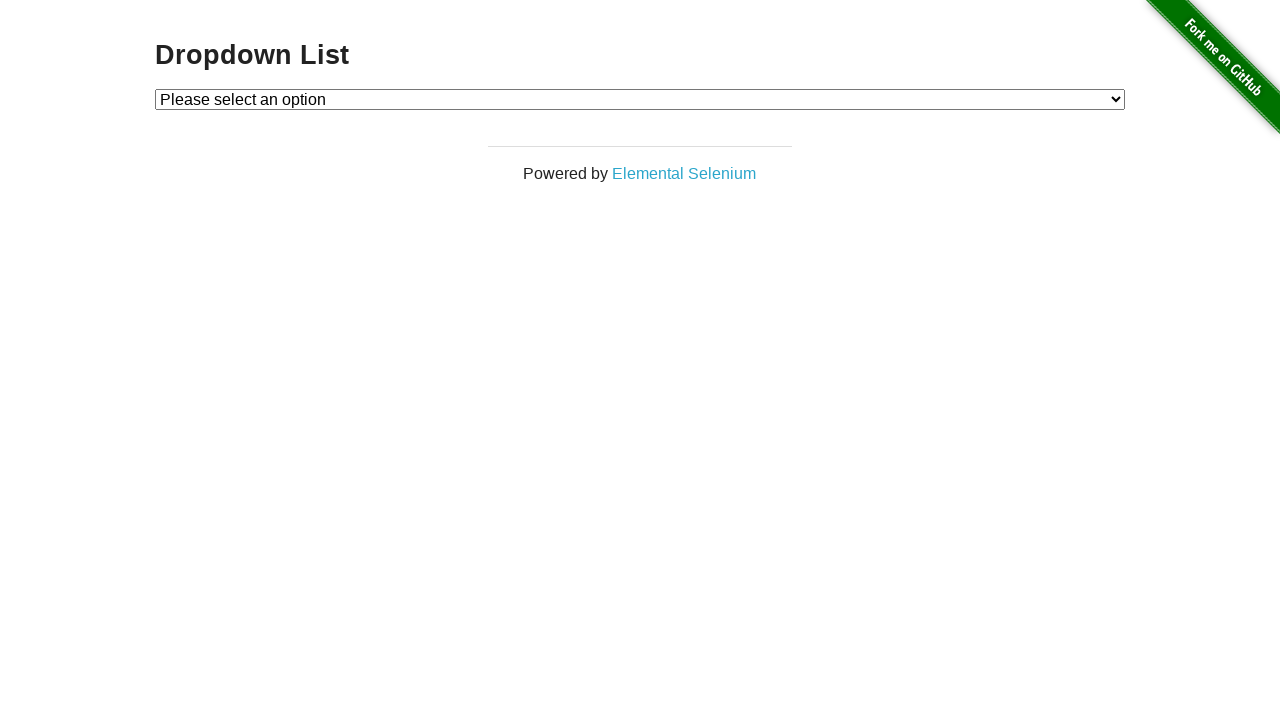

Waited for dropdown element to be available
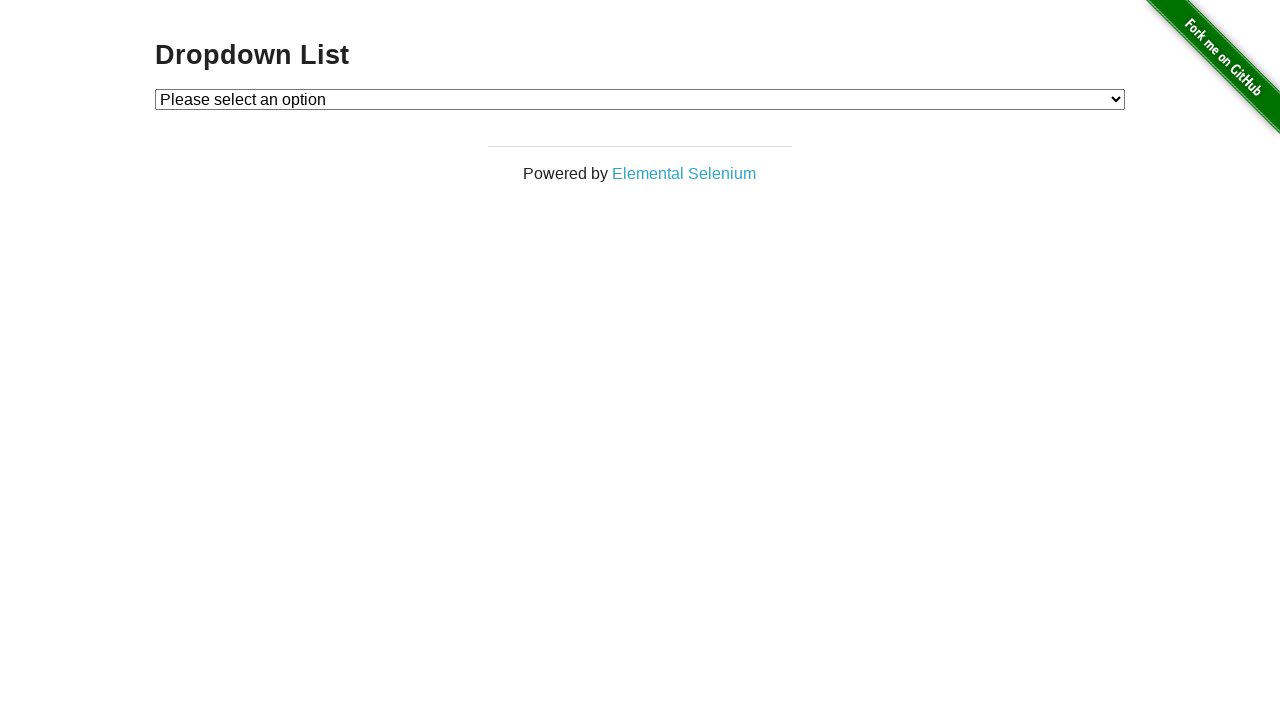

Selected 'Option 2' from dropdown by visible text on #dropdown
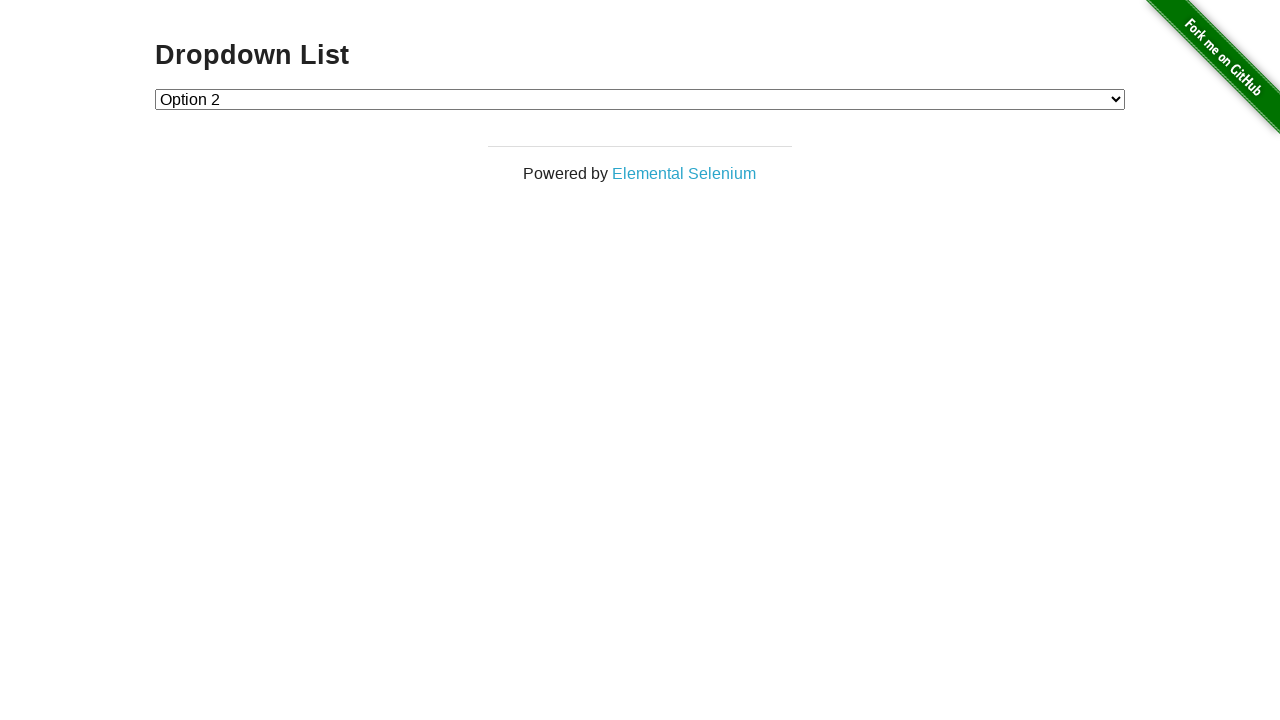

Selected option at index 2 from dropdown on #dropdown
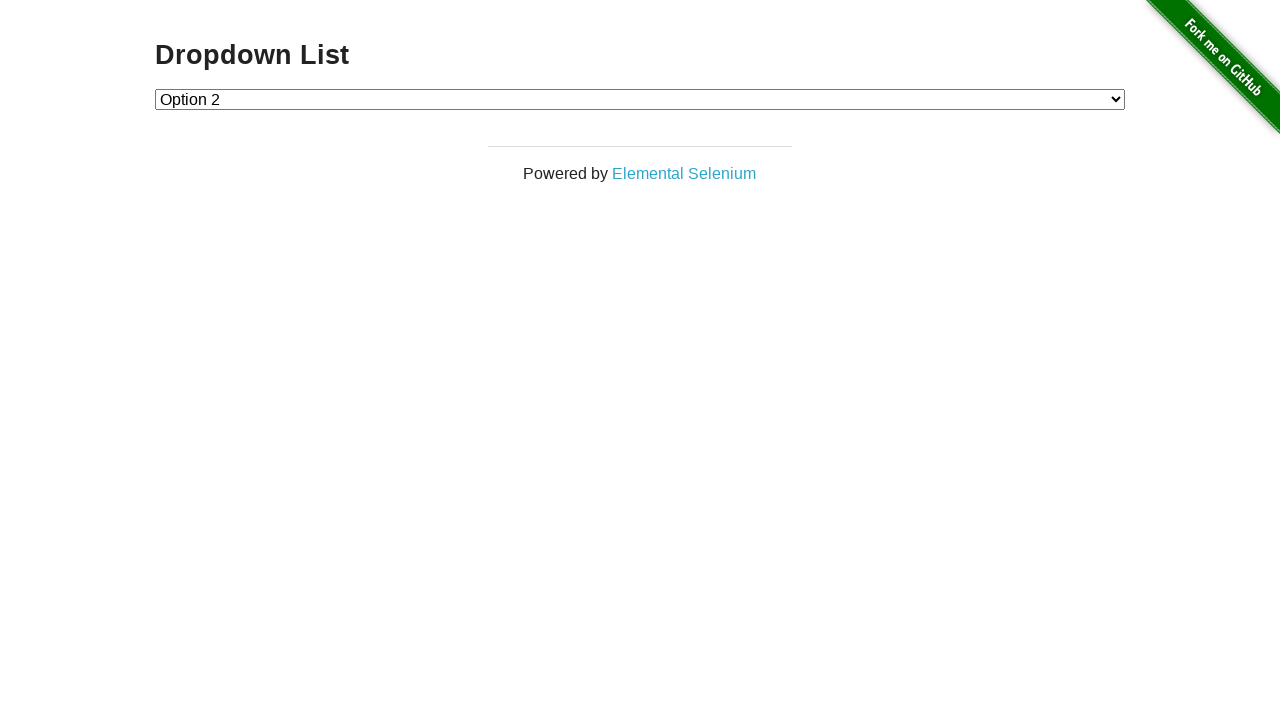

Selected option with value='1' from dropdown on #dropdown
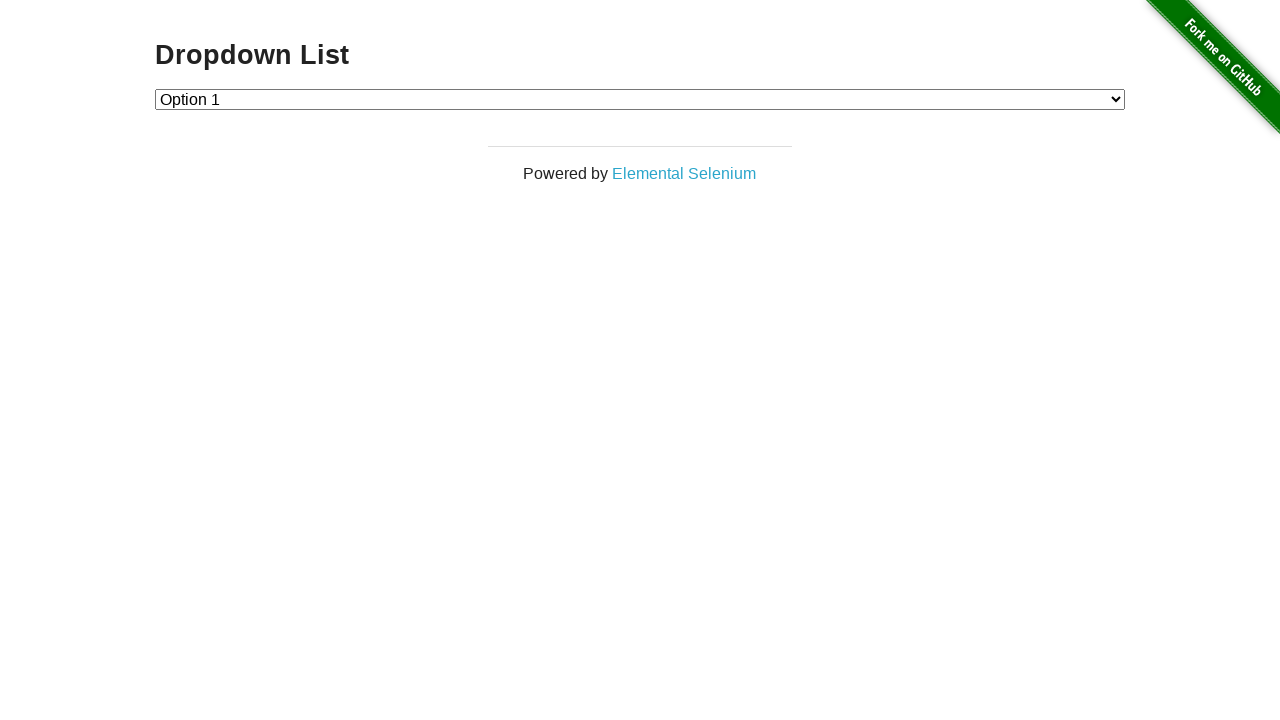

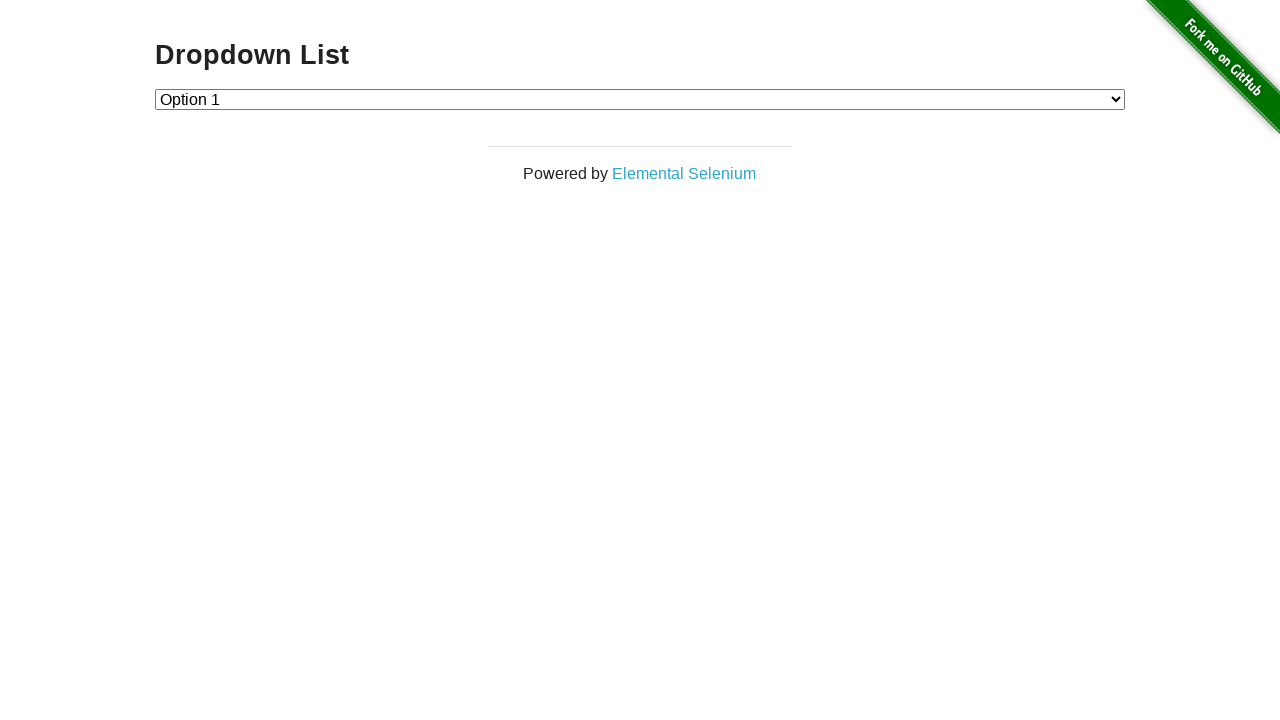